Tests JavaScript alert handling by clicking a button that triggers an alert and then accepting the alert dialog

Starting URL: https://testautomationpractice.blogspot.com/

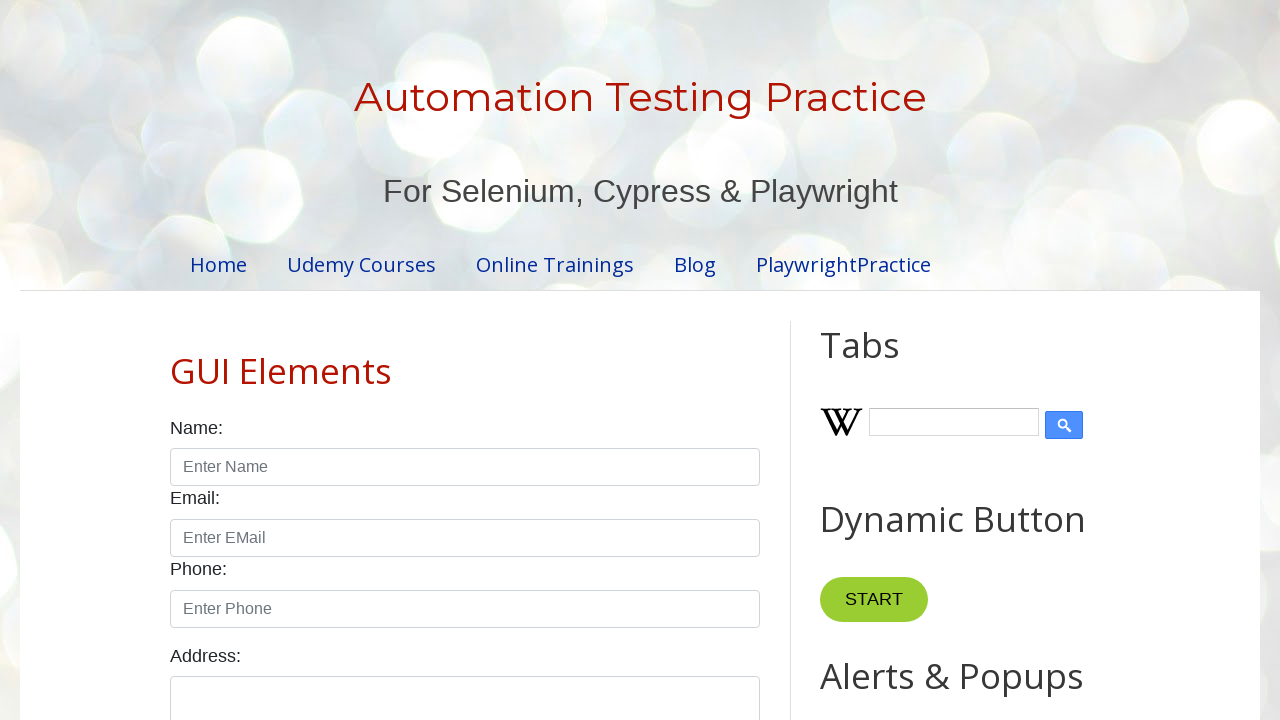

Clicked the Alert button to trigger JavaScript alert at (888, 361) on xpath=/html/body/div[4]/div[2]/div[2]/div[2]/div[2]/div[2]/div[2]/div/div[4]/div
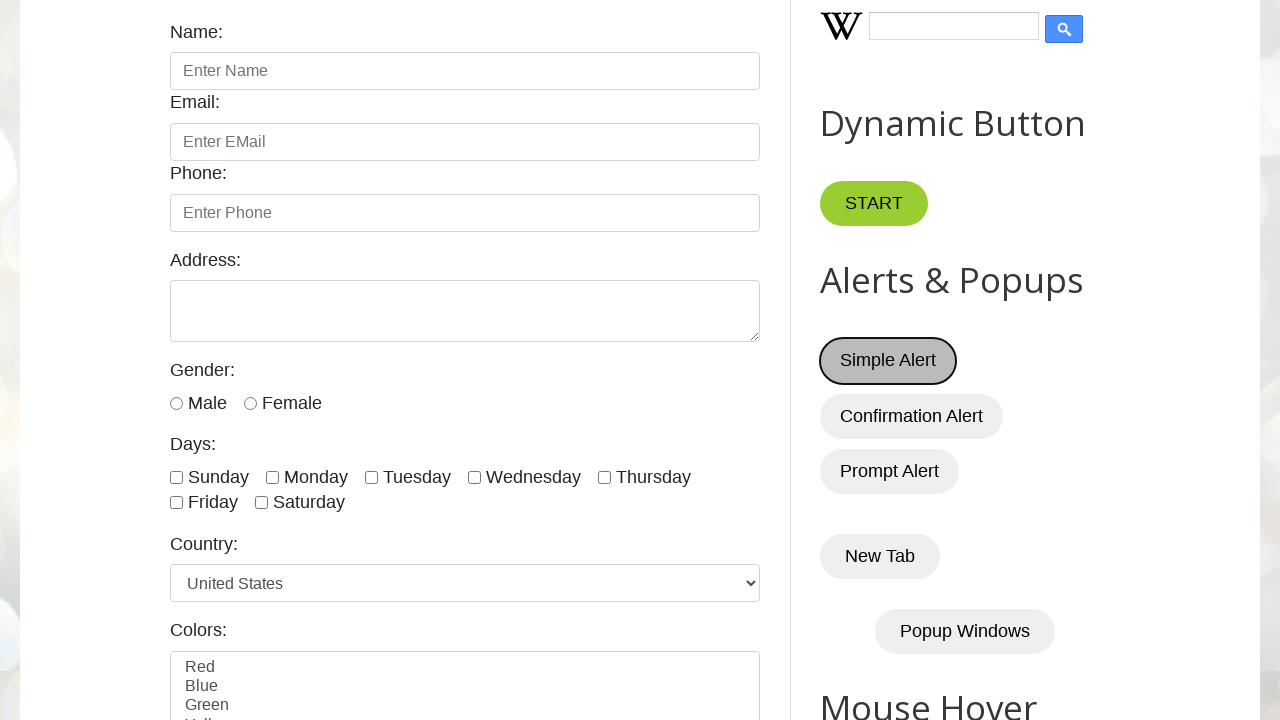

Set up dialog handler to accept alerts
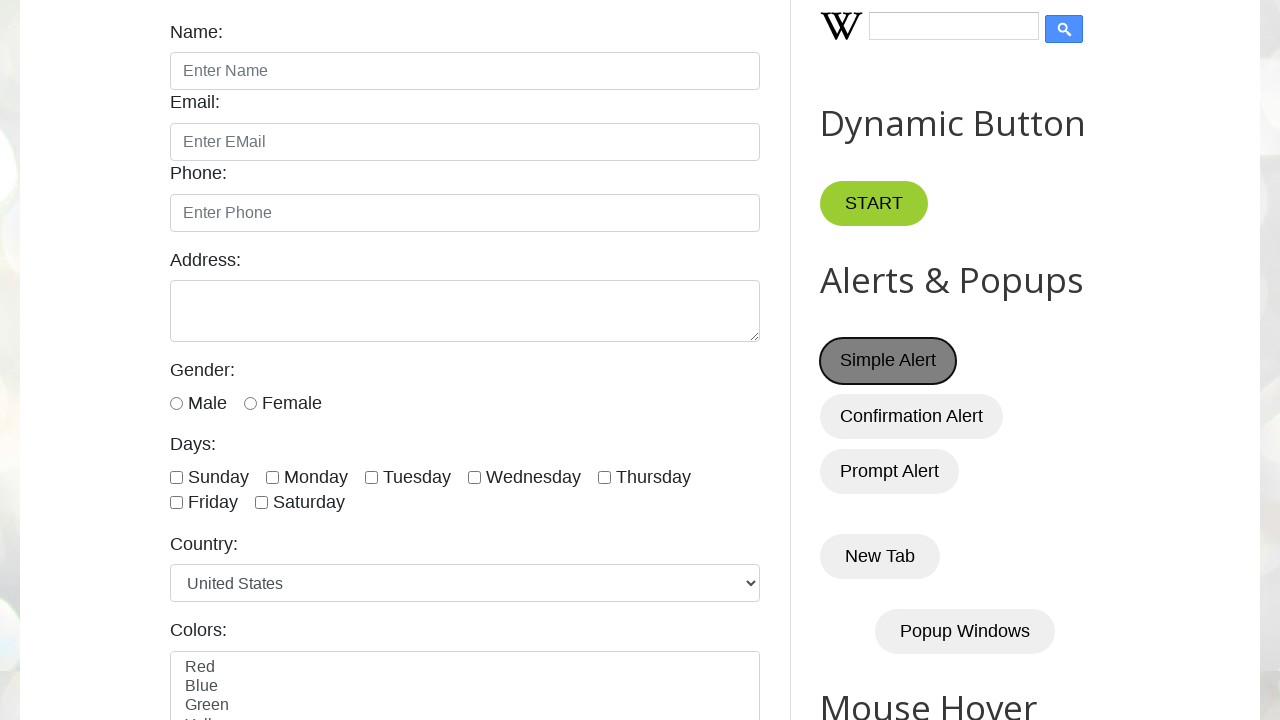

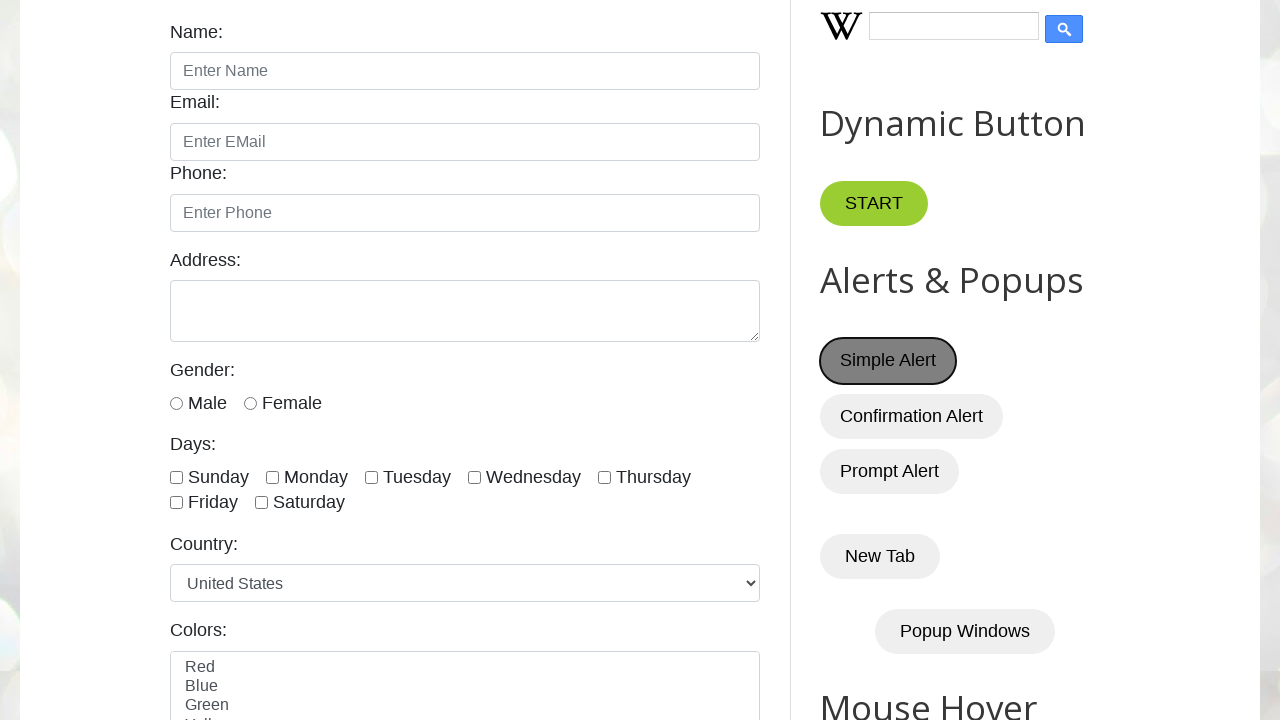